Navigates to the DemoBlaze website, maximizes the window, and refreshes the page

Starting URL: https://www.demoblaze.com/

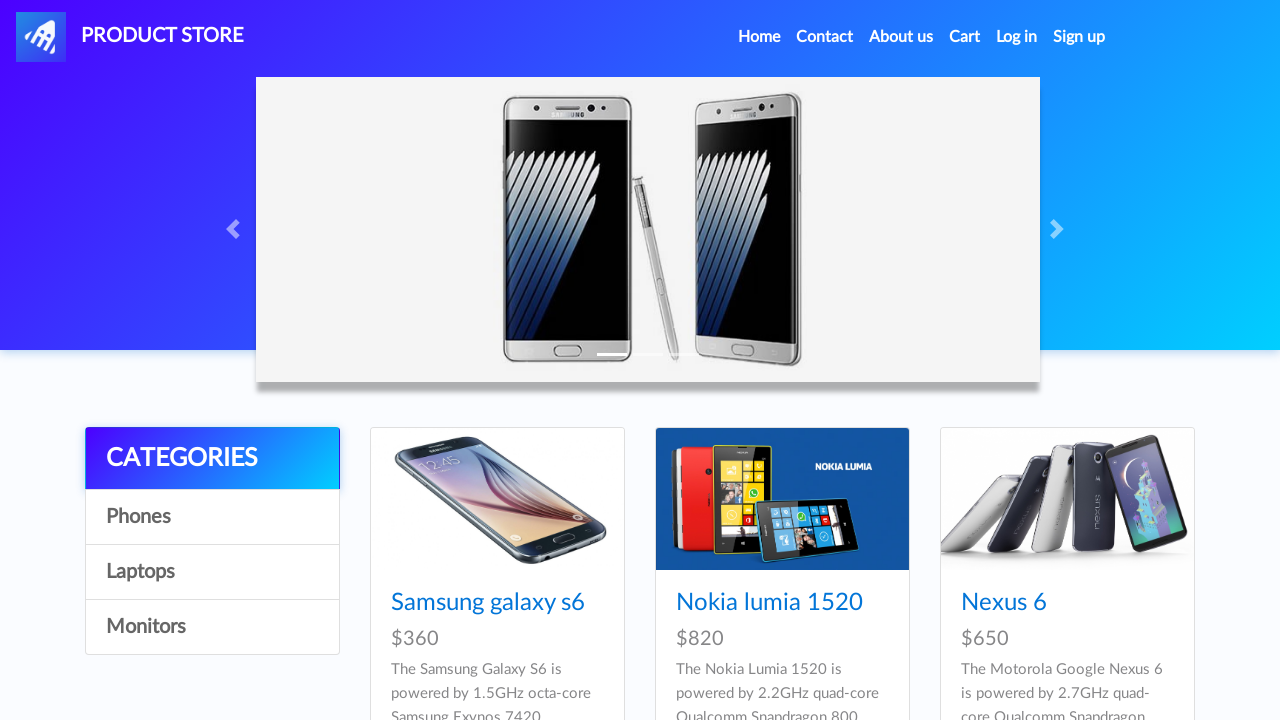

Refreshed the DemoBlaze website page
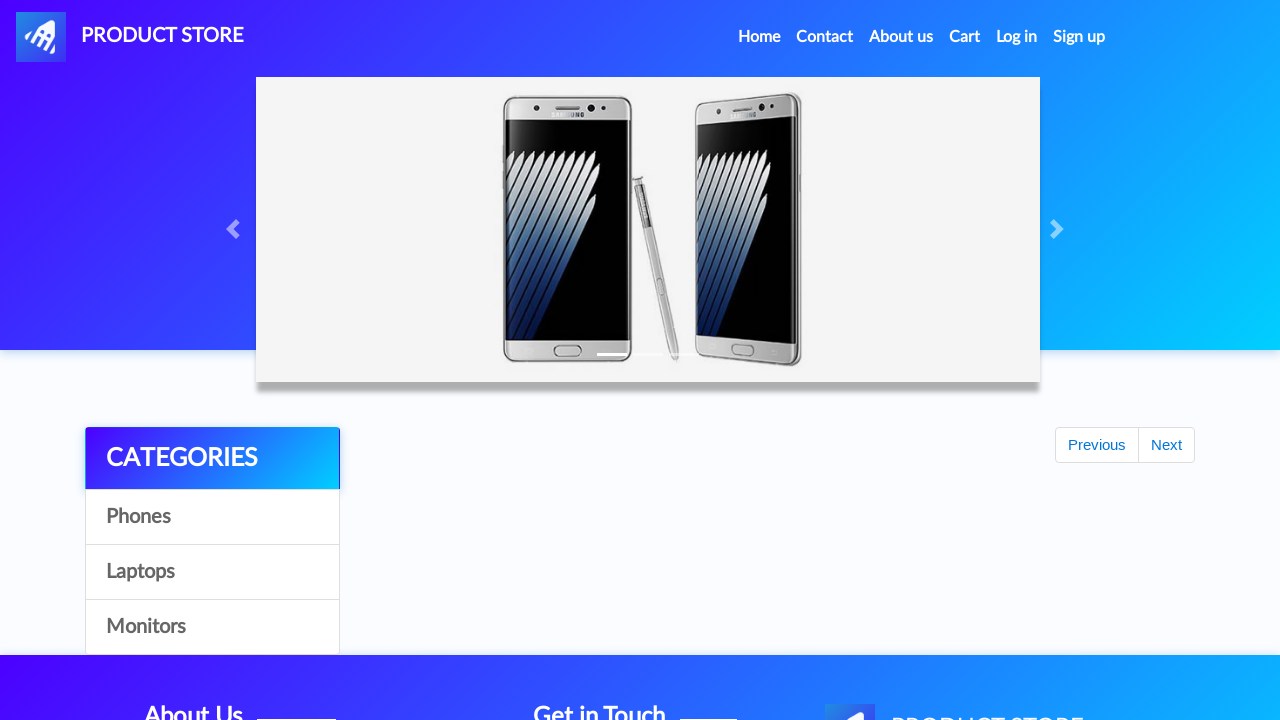

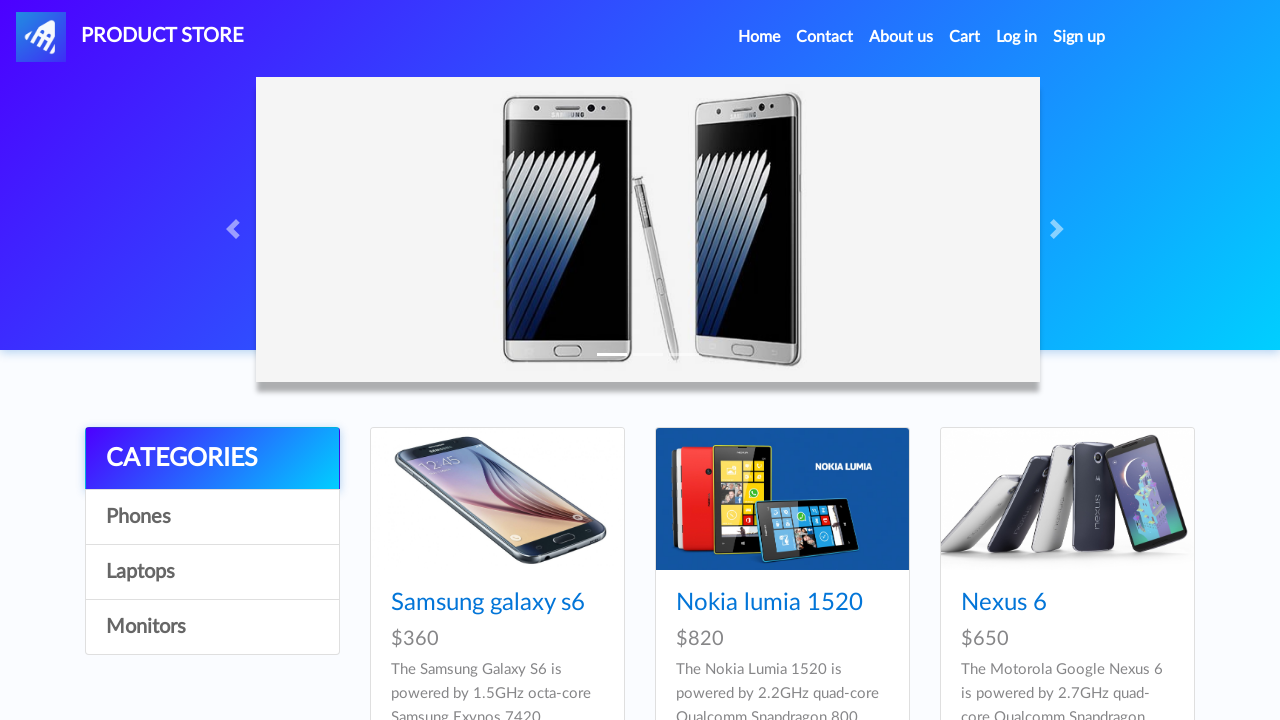